Tests window handling by clicking a link that opens a new window, switching between windows, and interacting with elements across multiple browser windows.

Starting URL: https://the-internet.herokuapp.com/windows

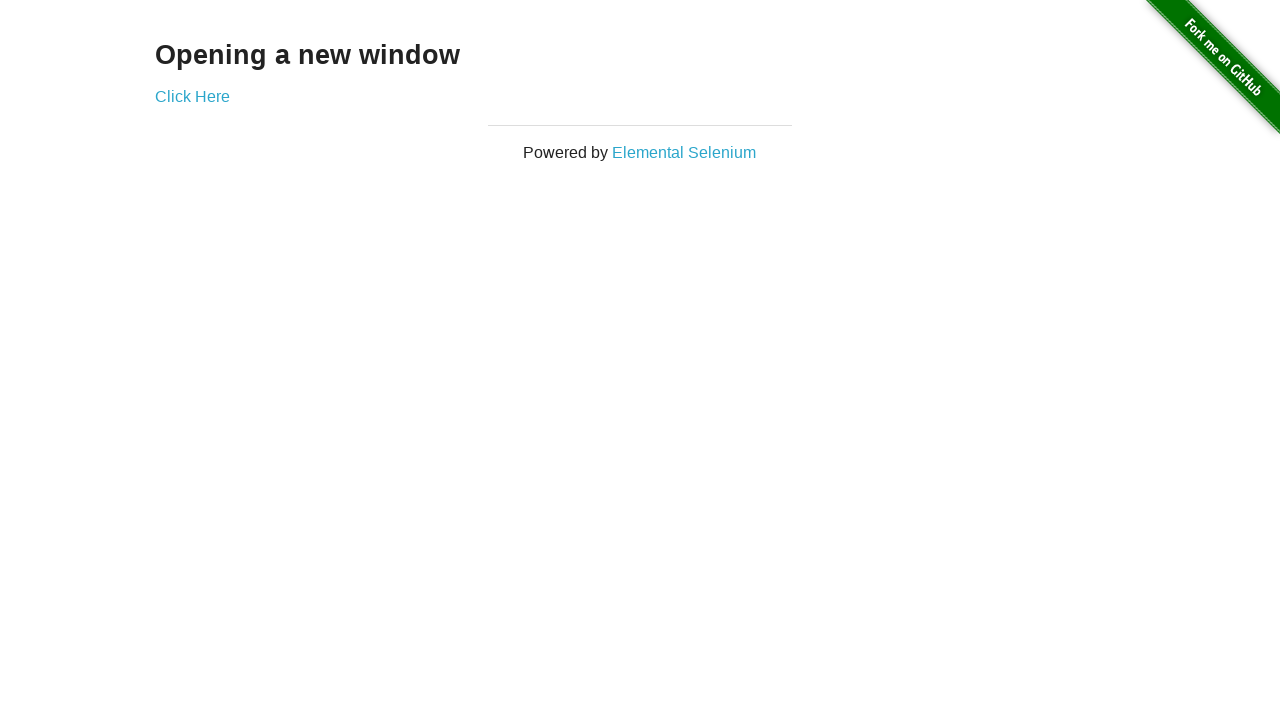

Clicked 'Click Here' link and opened new window at (192, 96) on xpath=//a[.='Click Here']
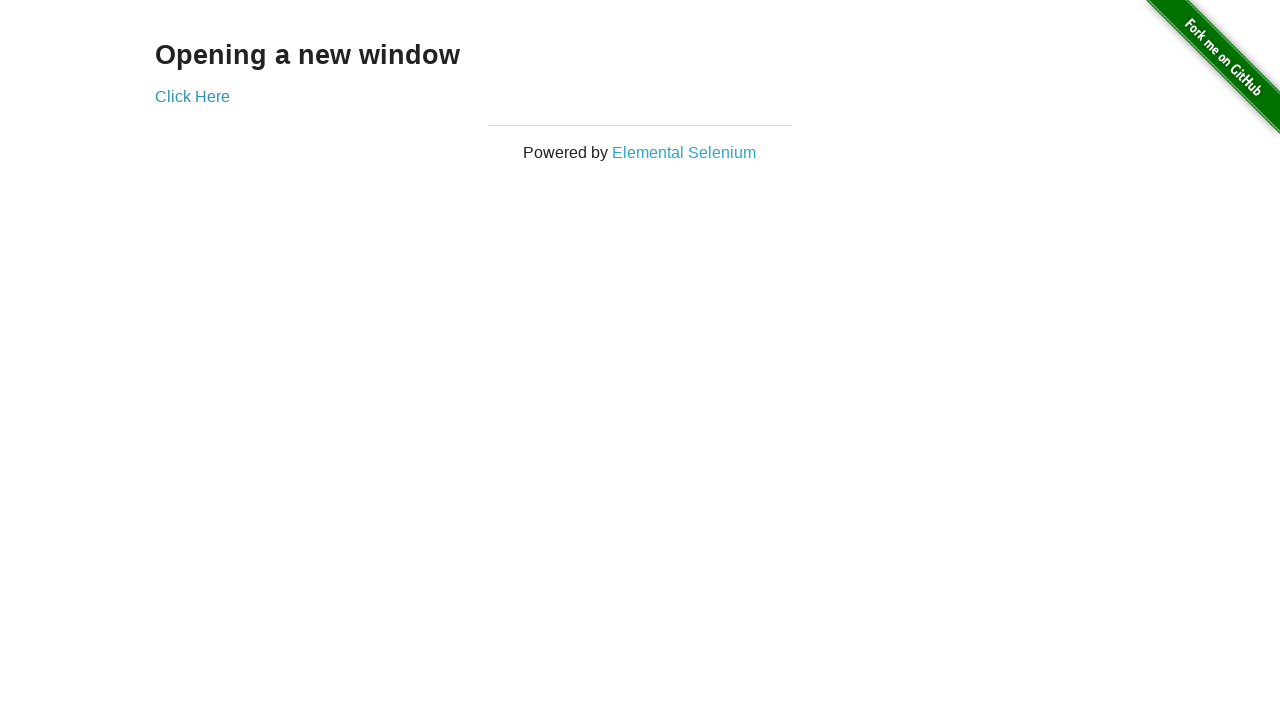

New page finished loading
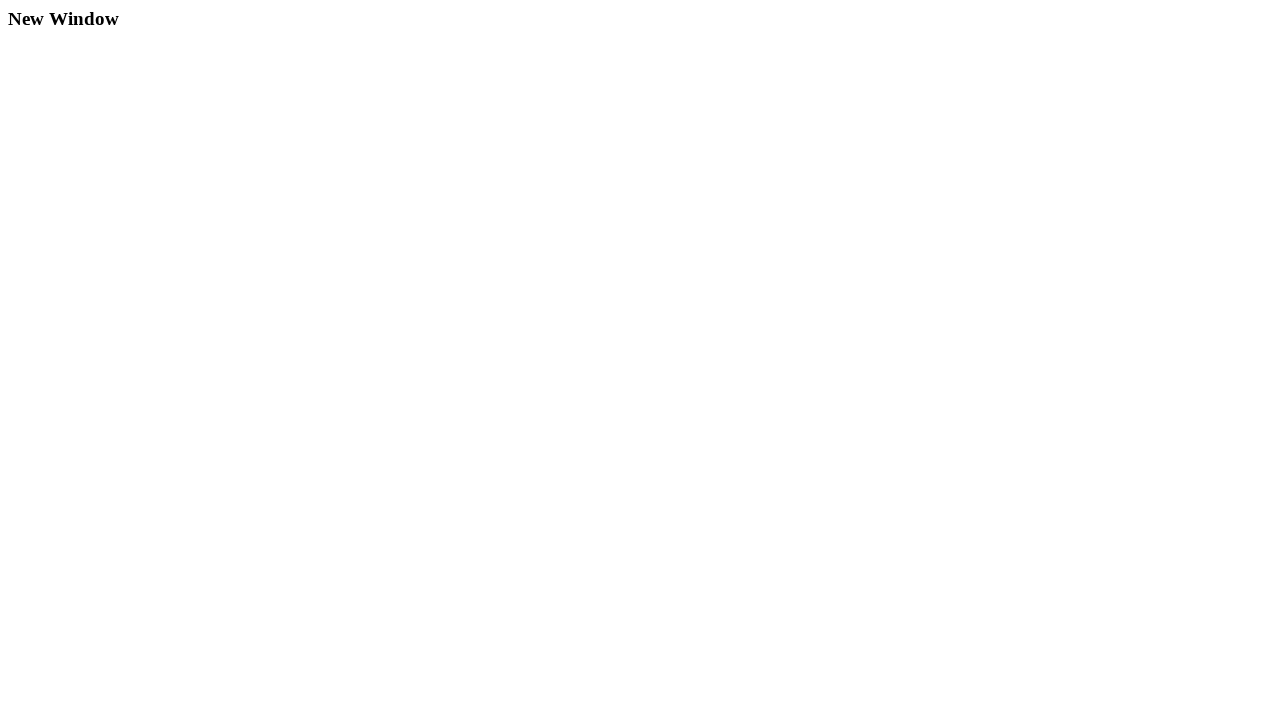

Verified new page - Title: New Window, URL: https://the-internet.herokuapp.com/windows/new
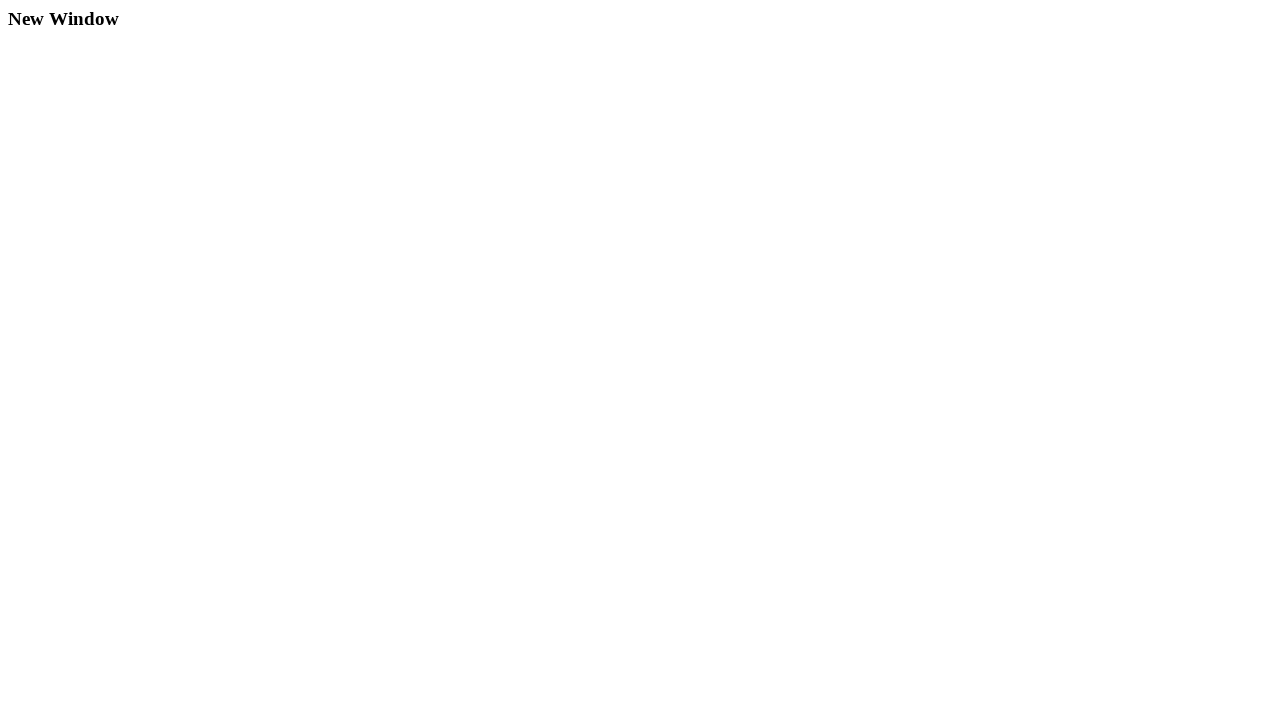

Brought original page to front
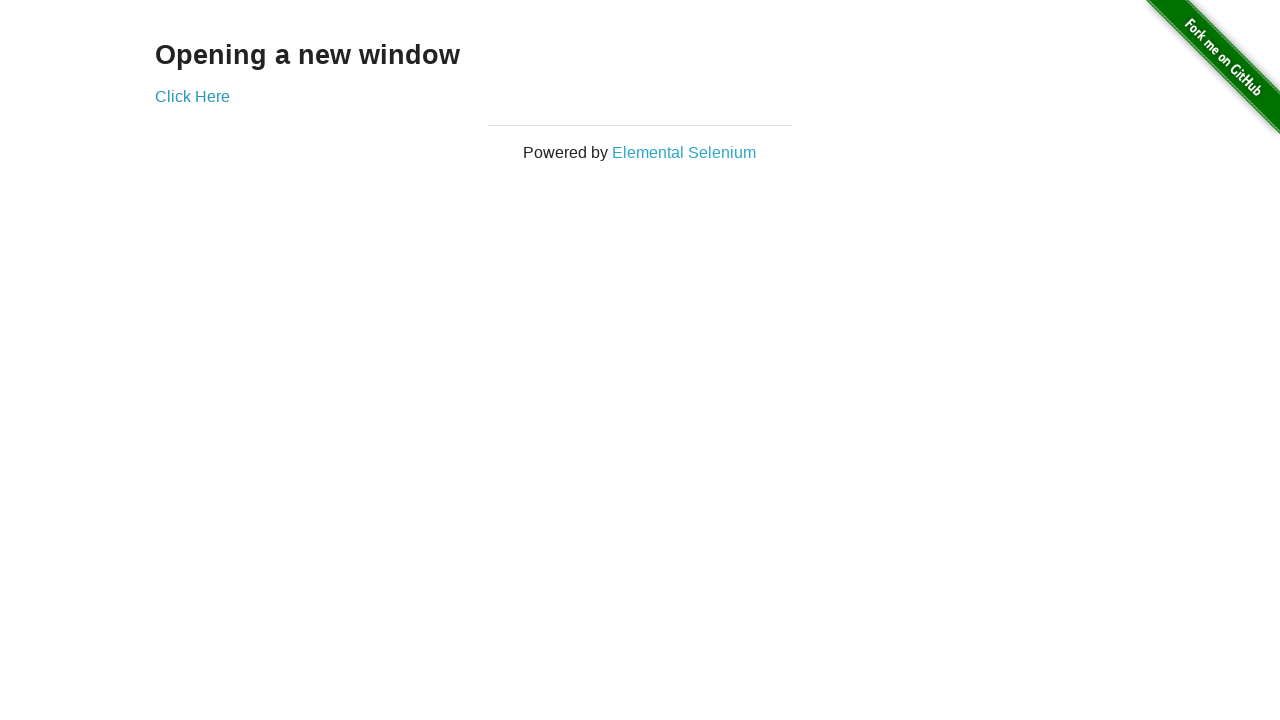

Clicked 'Click Here' link again and opened another new window at (192, 96) on xpath=//a[.='Click Here']
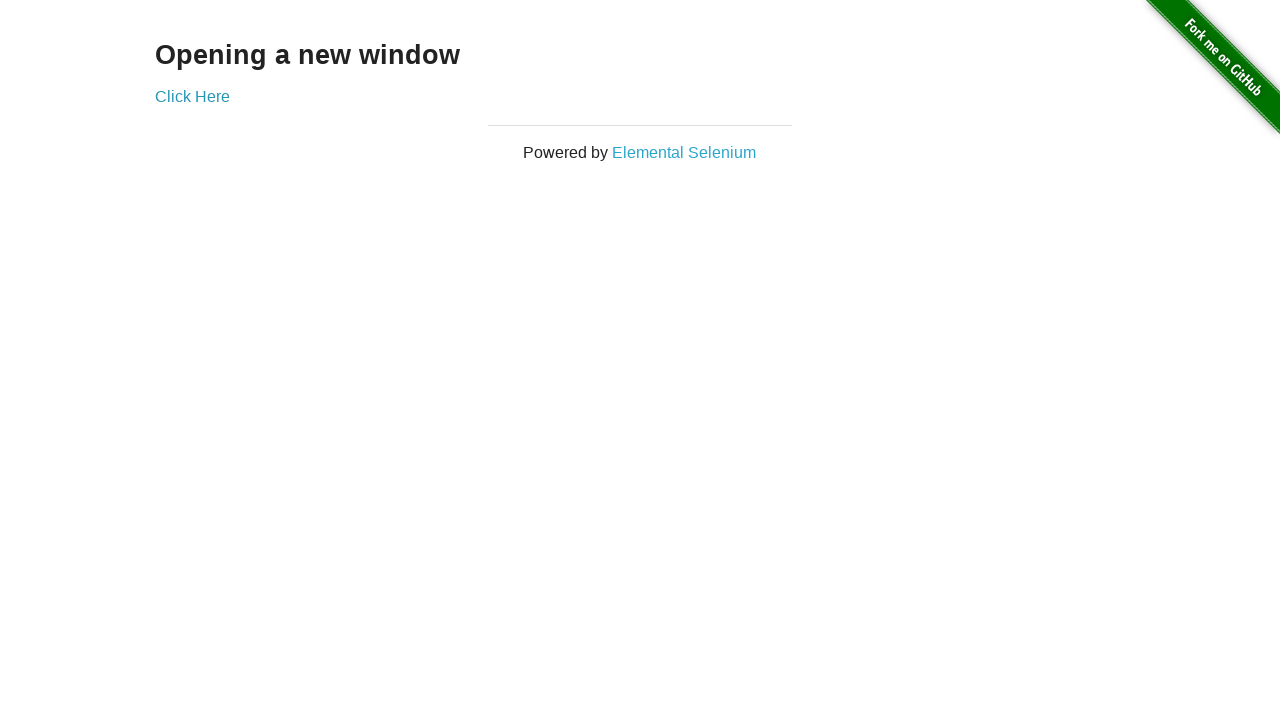

Another new page finished loading
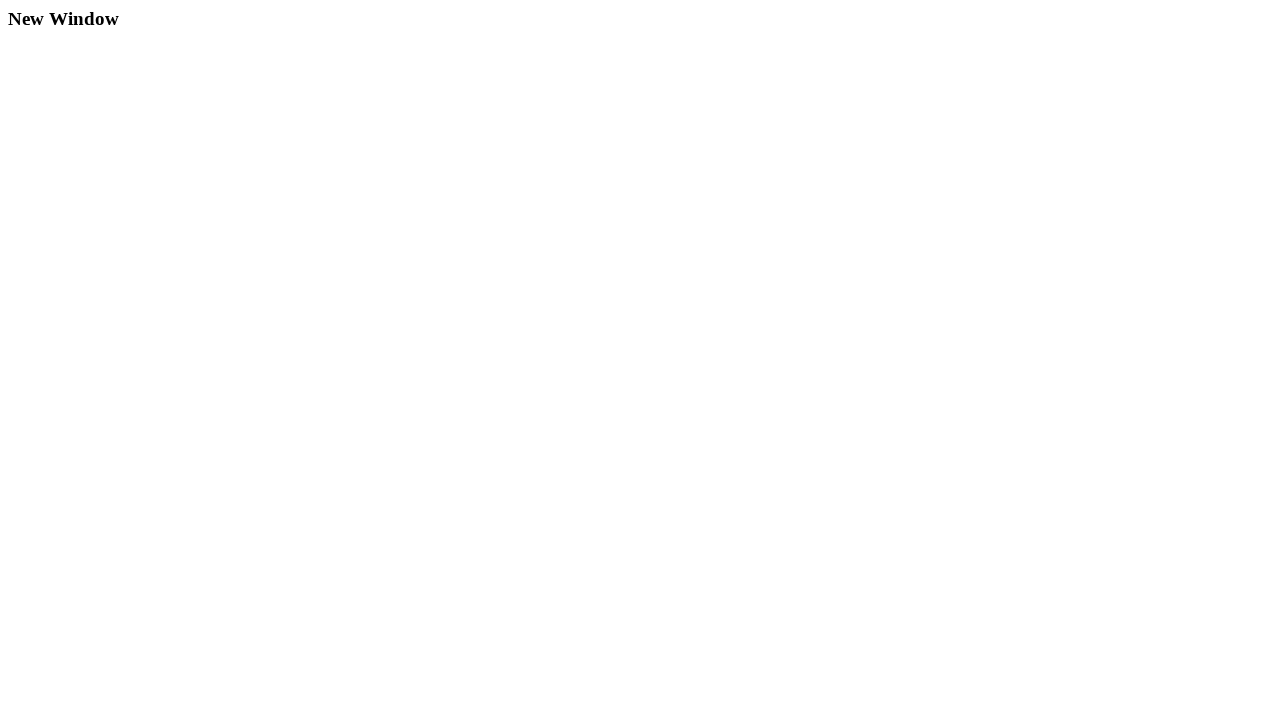

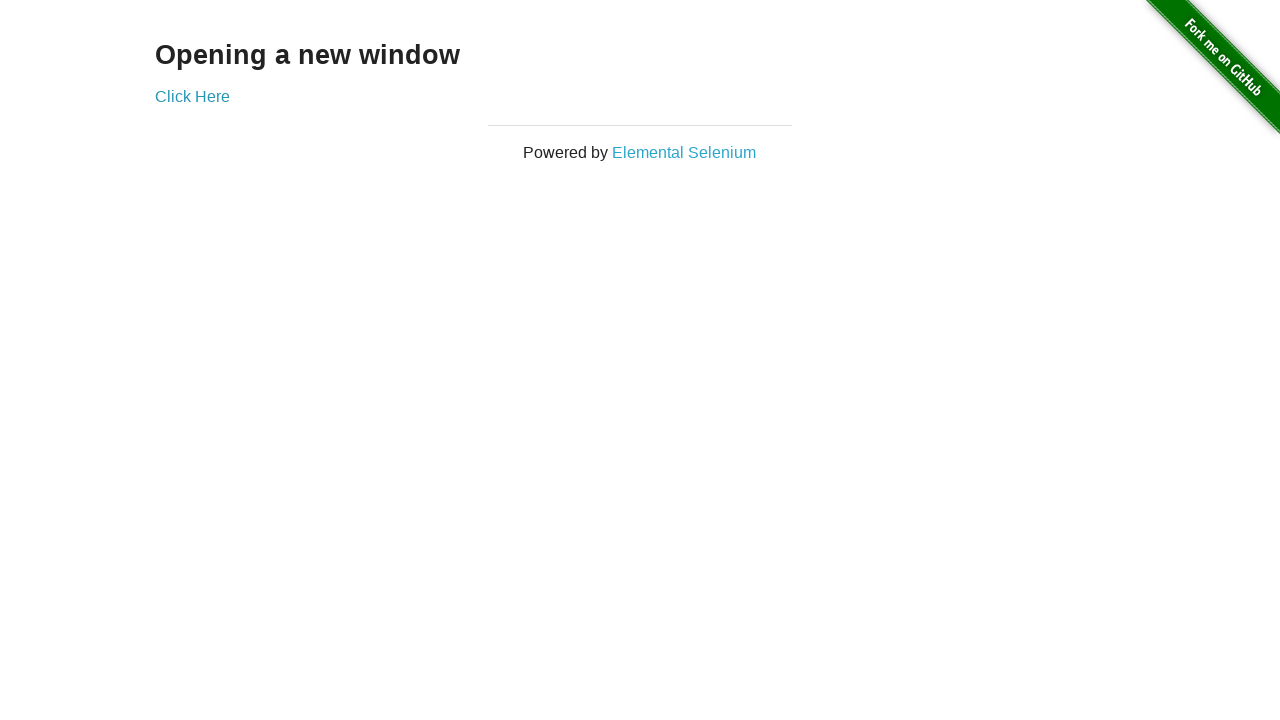